Navigates to Flipkart website and verifies the page loads by checking the current URL

Starting URL: https://www.flipkart.com

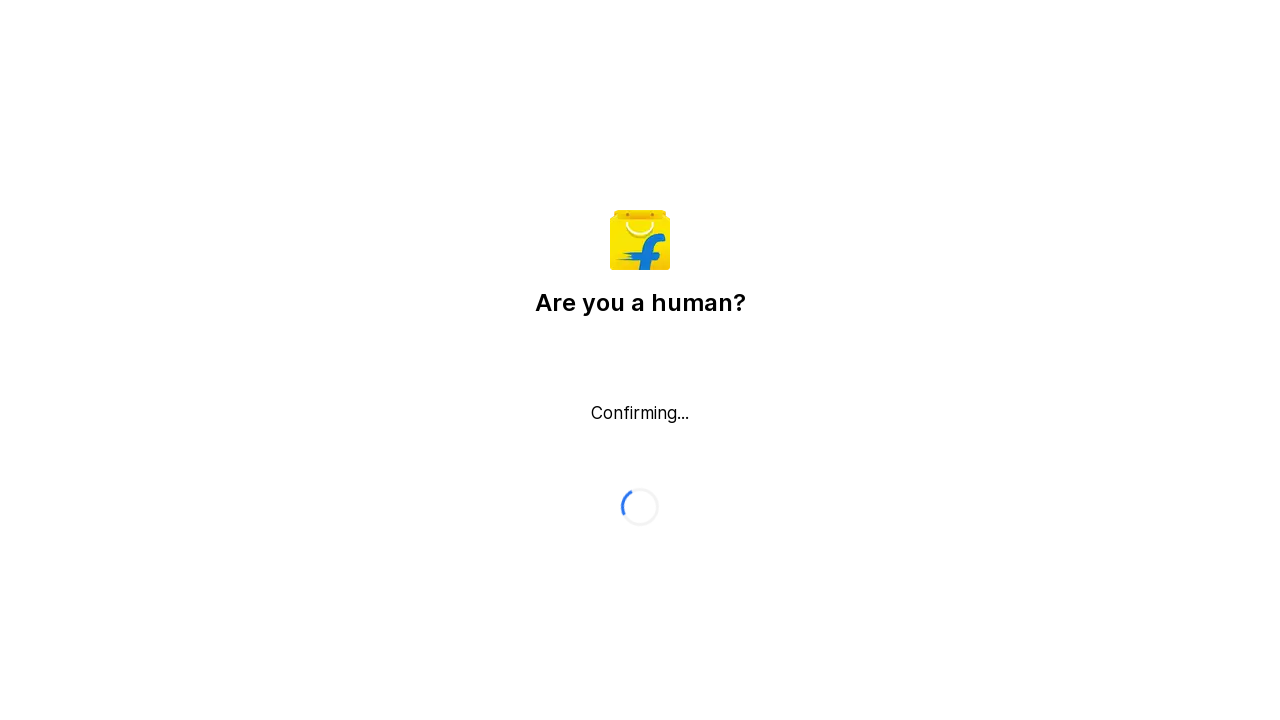

Waited for page to load - DOM content loaded
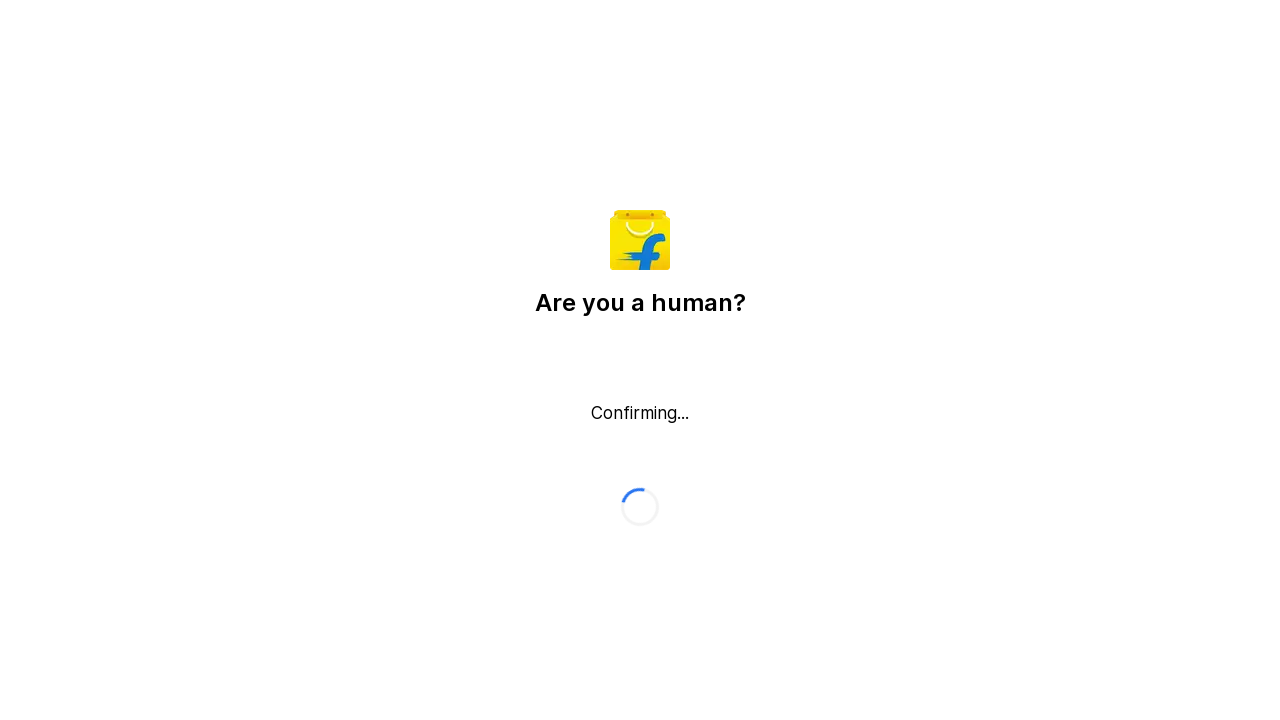

Retrieved current URL: https://www.flipkart.com/
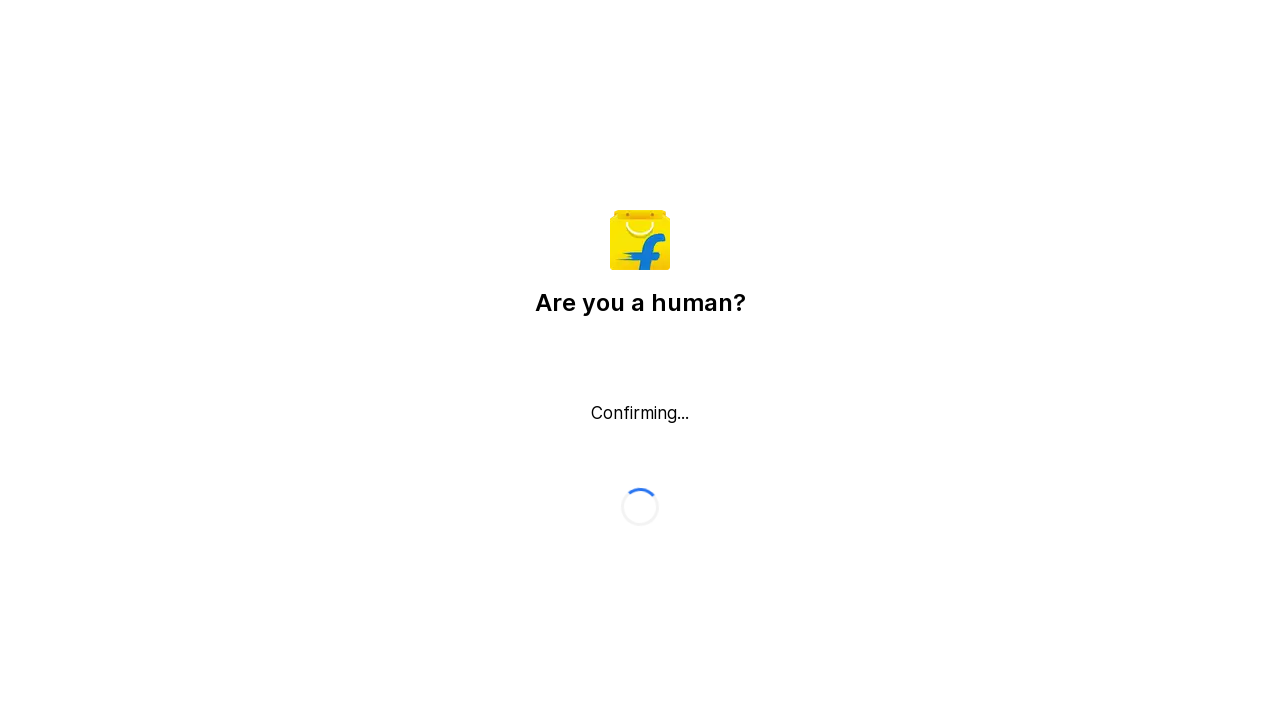

Printed current URL to console: https://www.flipkart.com/
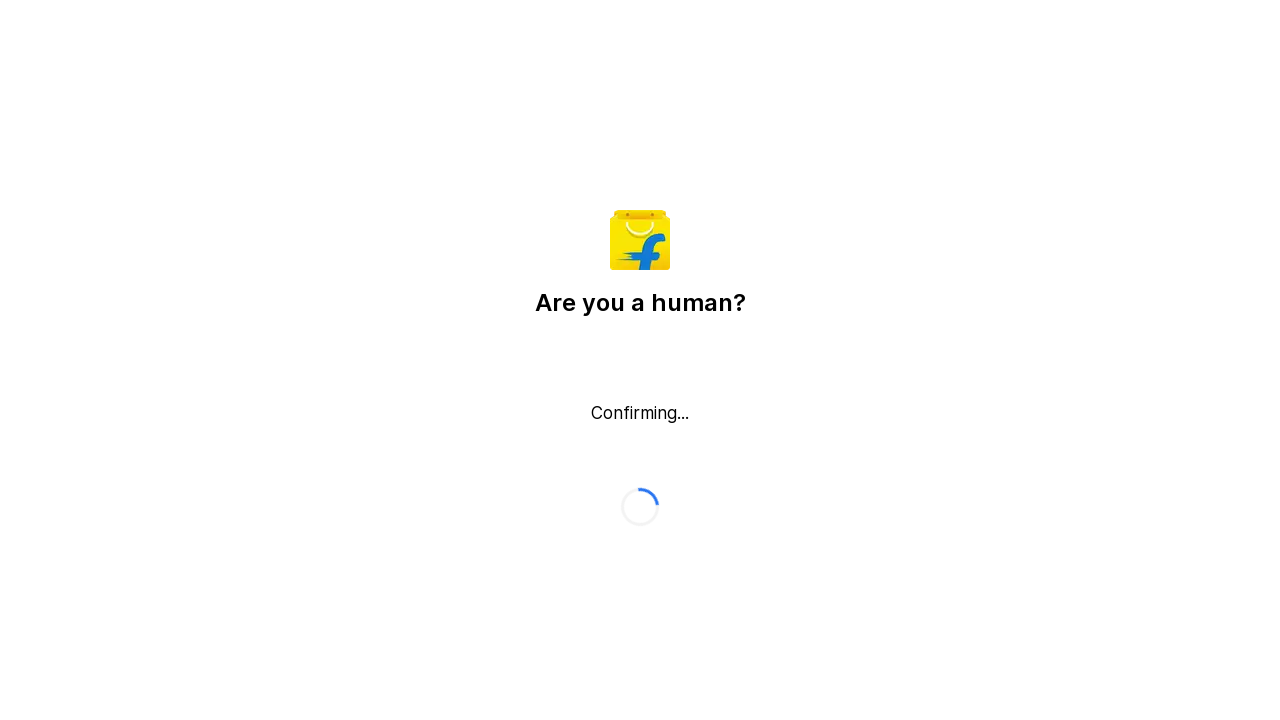

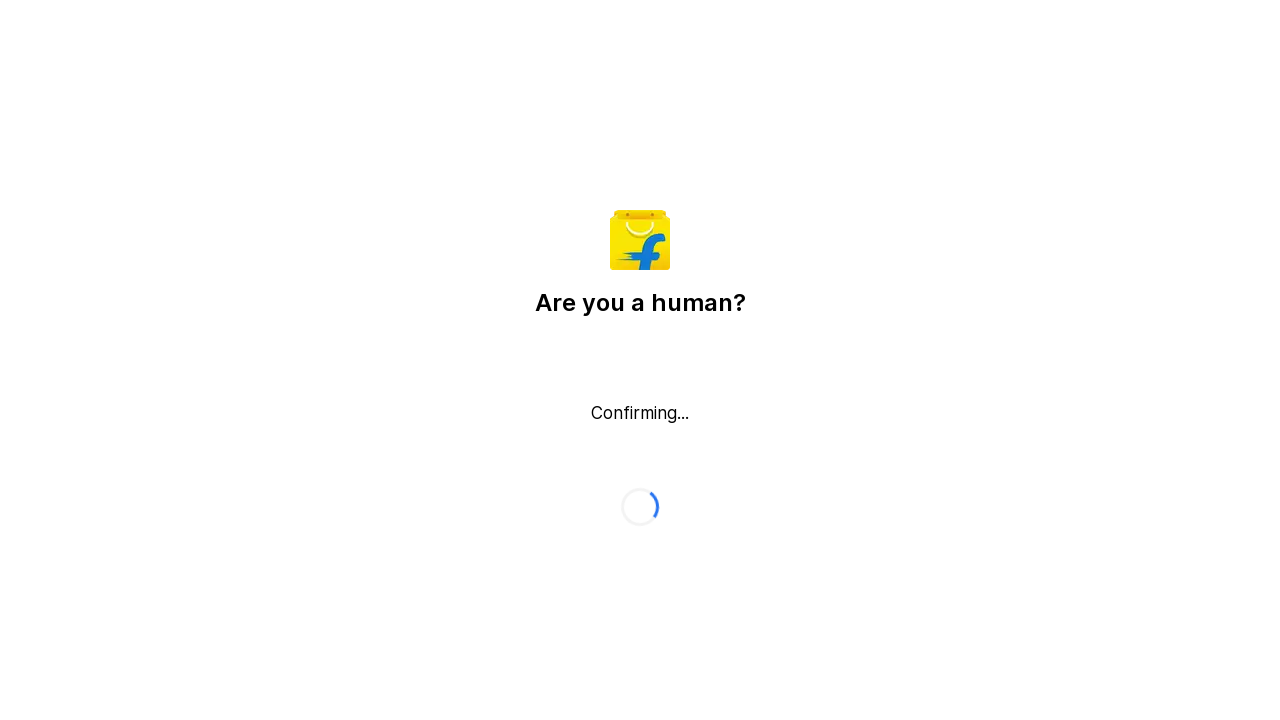